Verifies navigation to the Test Cases page by clicking the Test Cases button and confirming the page loads successfully

Starting URL: http://automationexercise.com

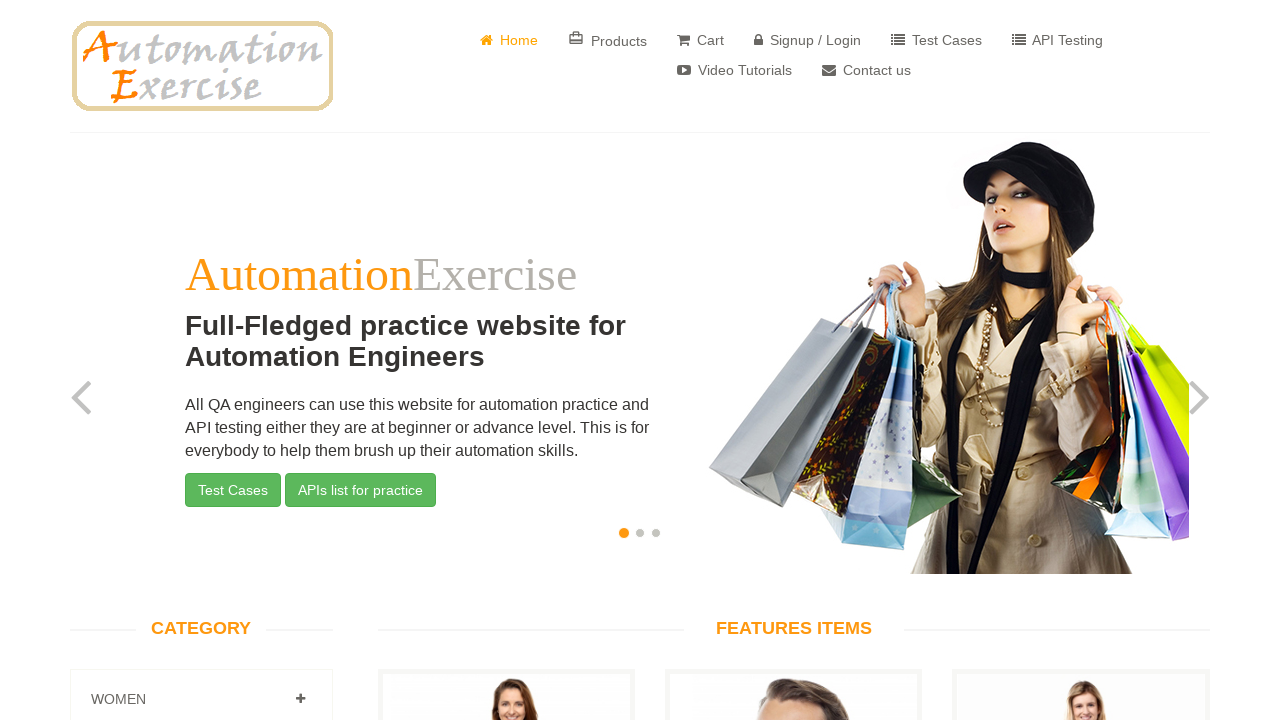

Clicked on Test Cases button at (936, 40) on a[href='/test_cases']
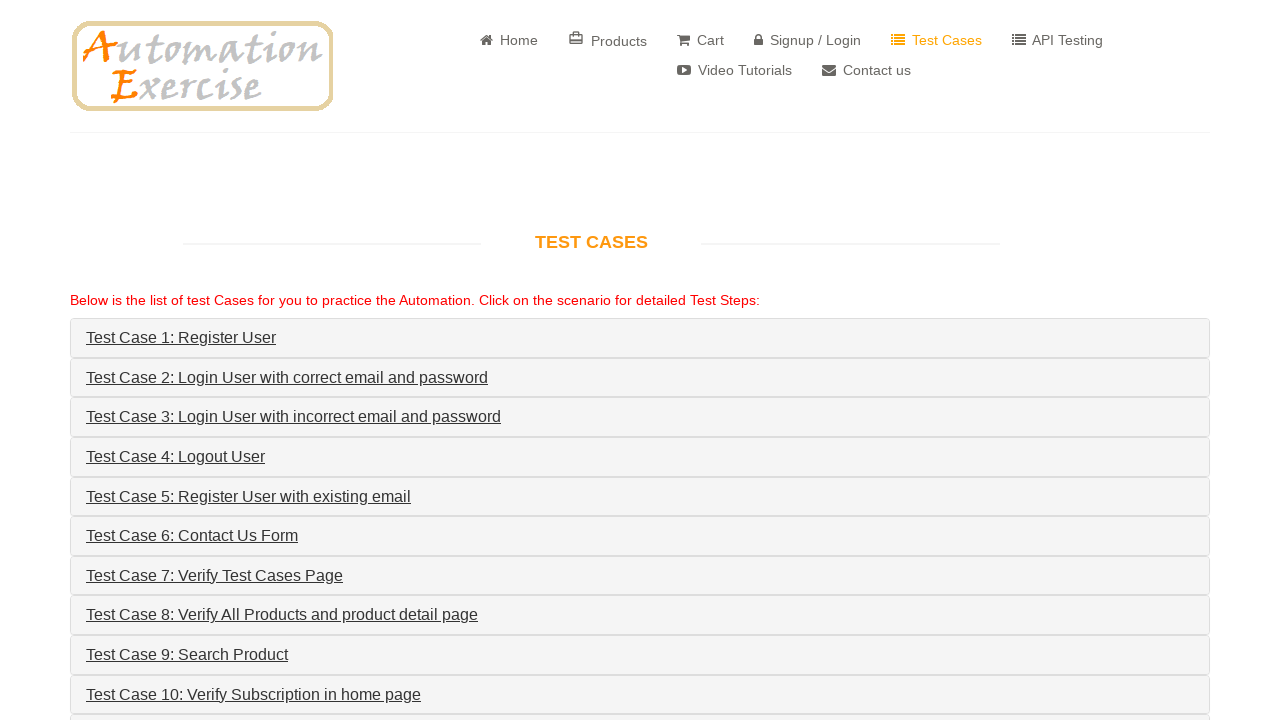

Test Cases page loaded successfully - Test Cases heading is visible
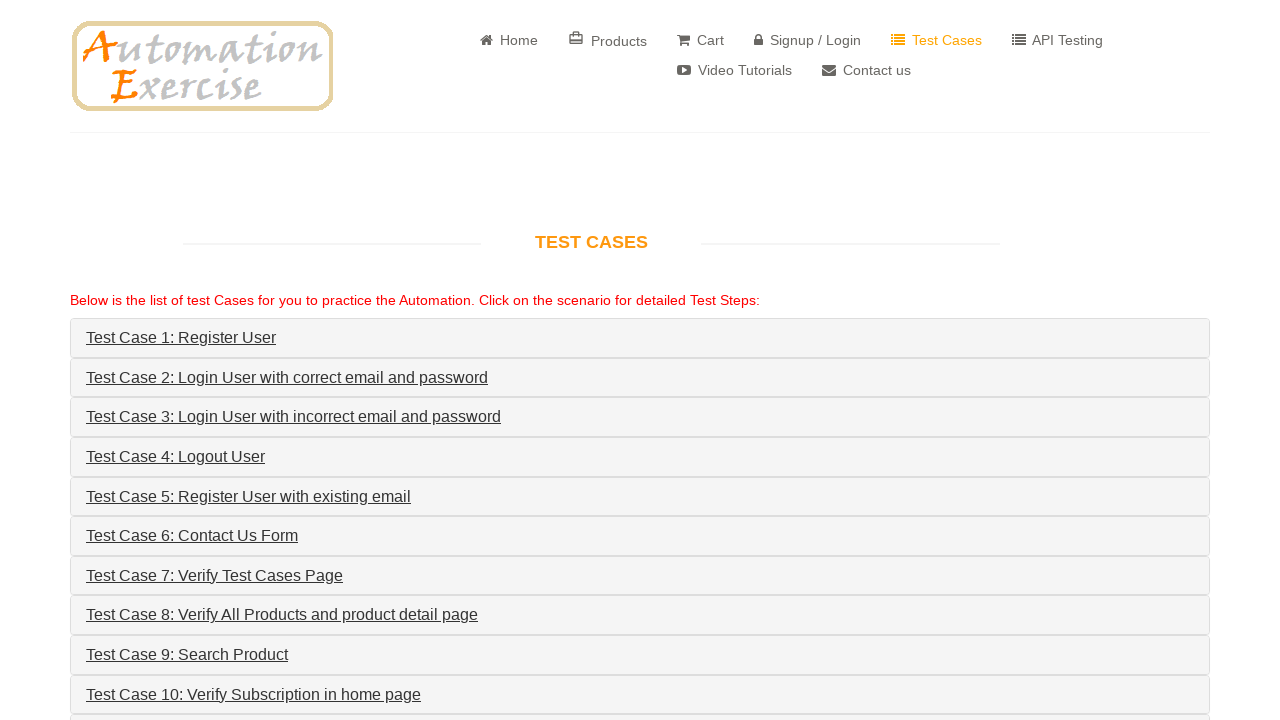

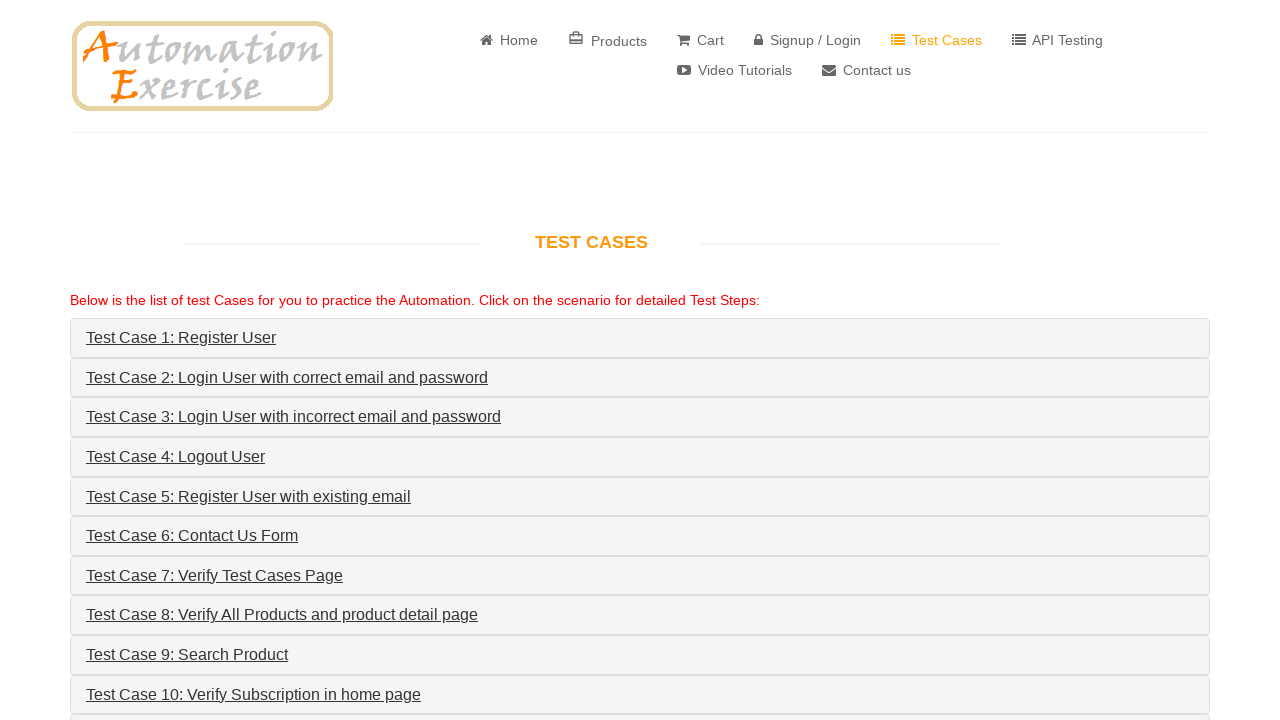